Tests right-click context menu functionality by performing a right-click action on an element and selecting the Copy option from the context menu

Starting URL: http://swisnl.github.io/jQuery-contextMenu/demo.html

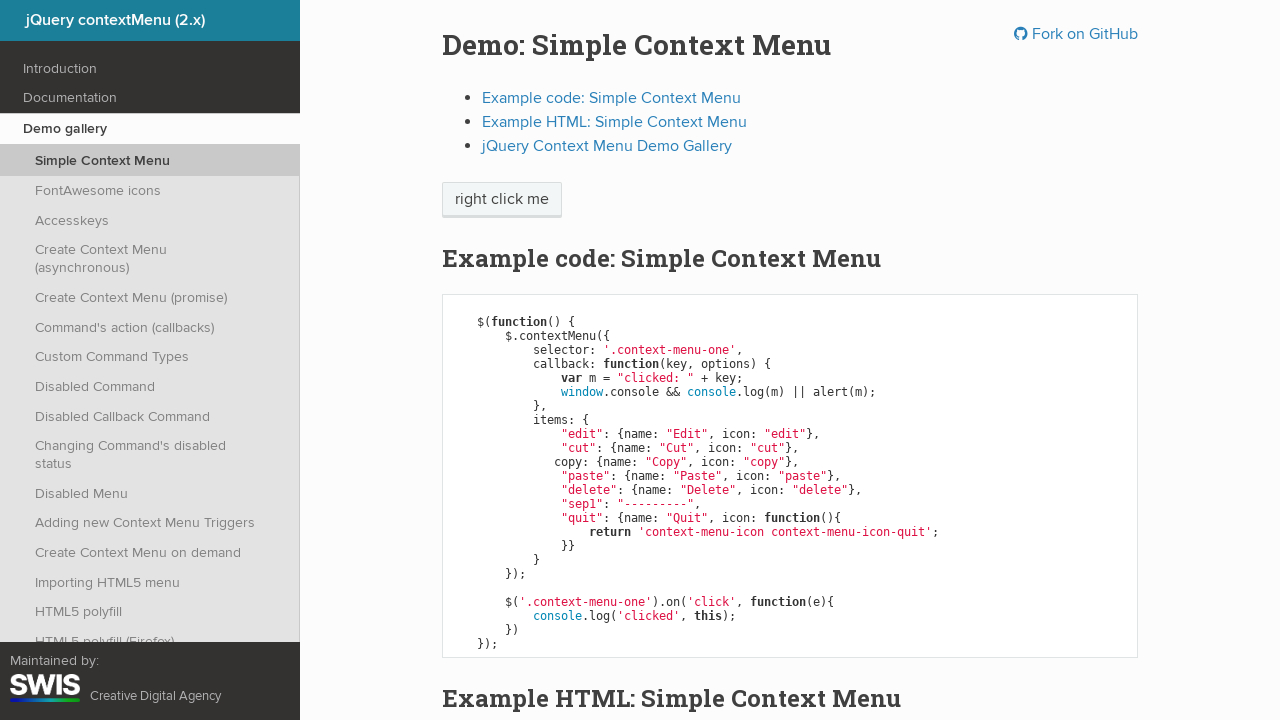

Located the element to right-click using XPath
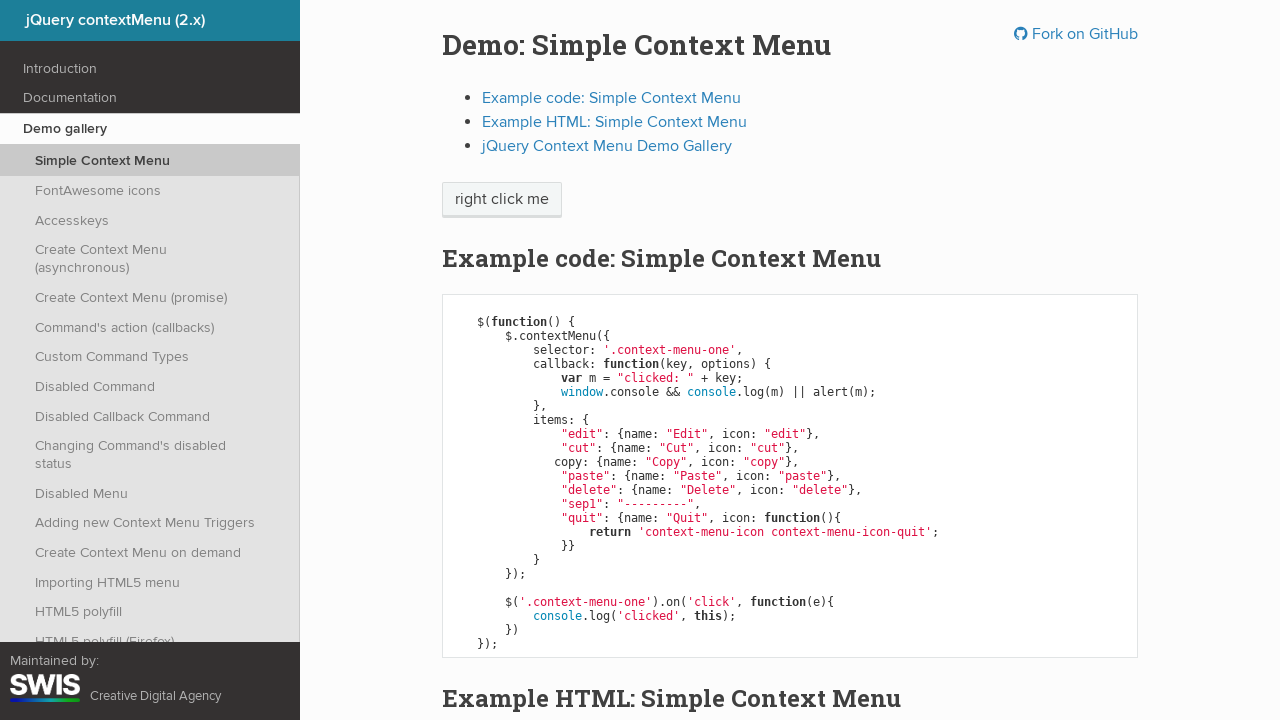

Performed right-click on element to open context menu at (502, 200) on xpath=/html/body/div/section/div/div/div/p/span
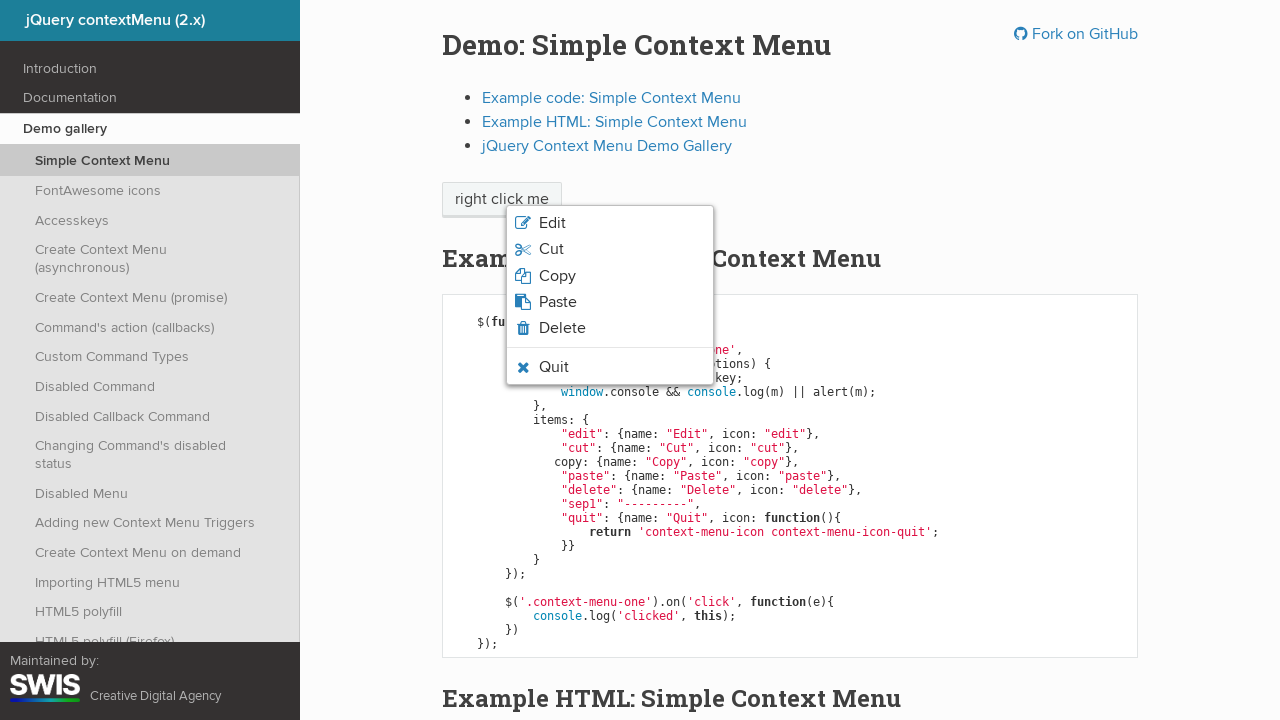

Clicked on 'Copy' option from context menu at (557, 276) on text='Copy'
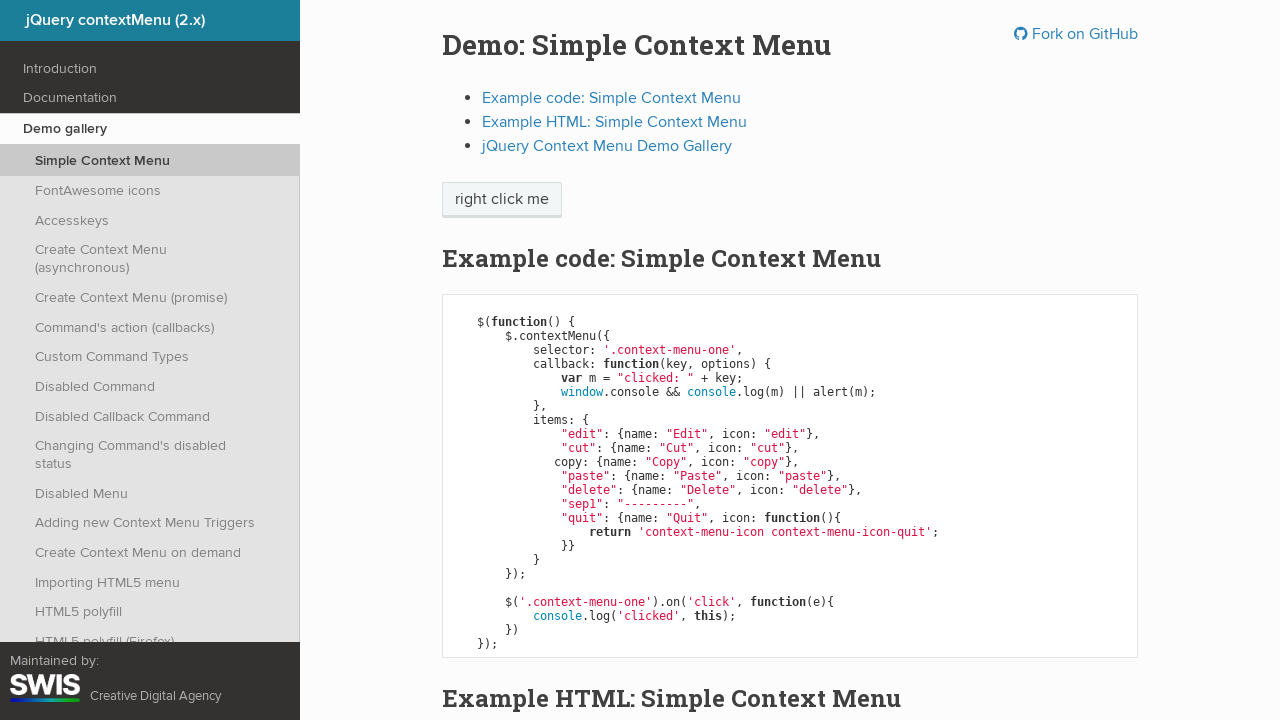

Set up dialog handler to accept alerts
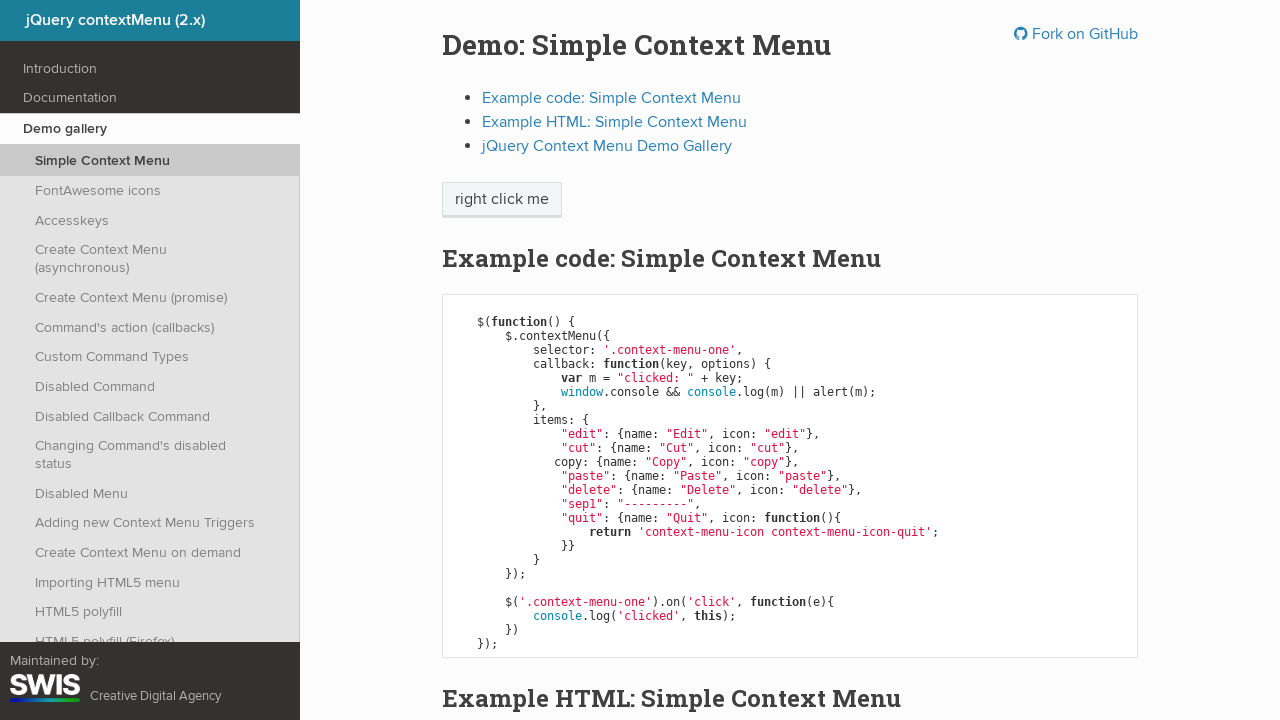

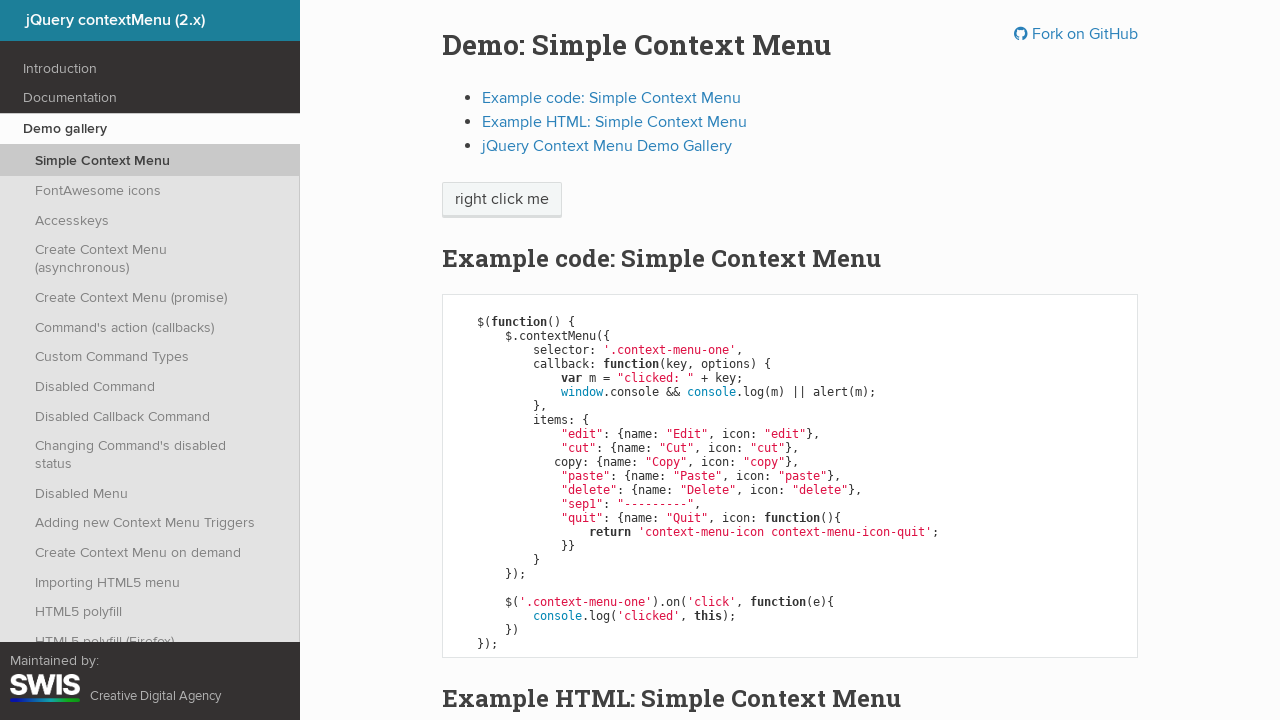